Tests radio button functionality on DemoQA website by navigating to the Elements section, clicking different radio buttons and verifying selections are displayed

Starting URL: https://demoqa.com

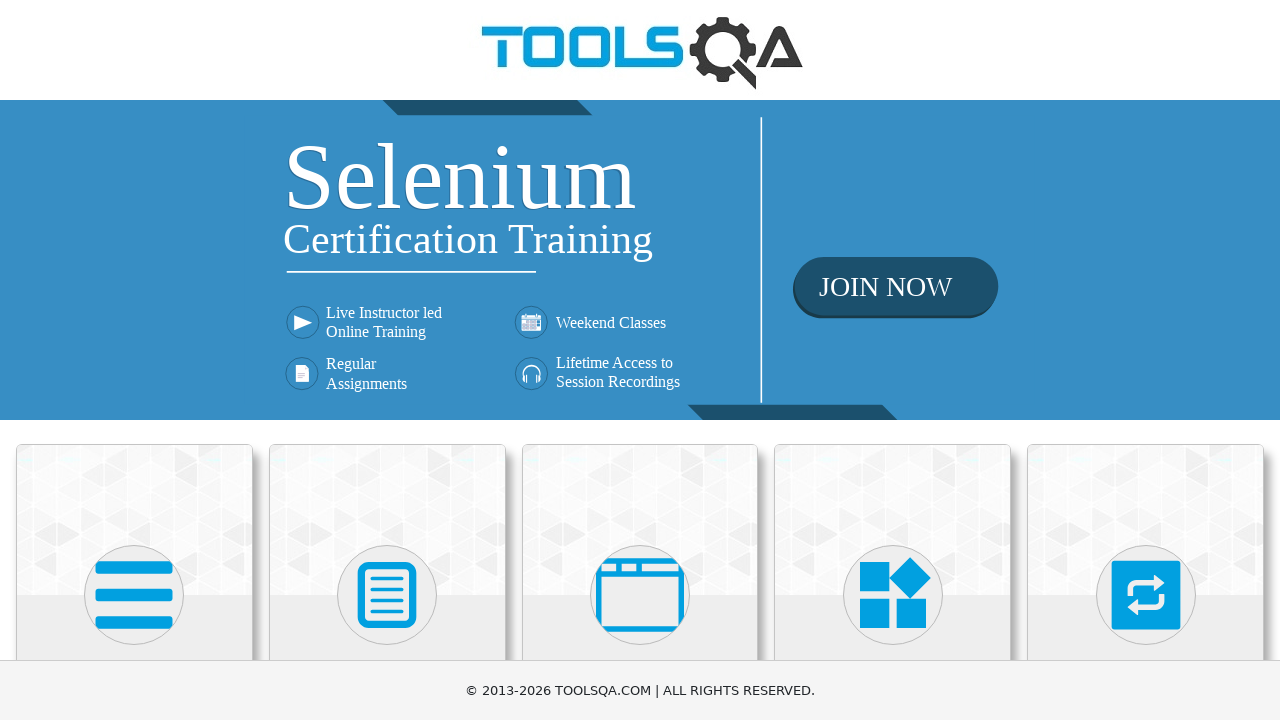

Clicked on Elements section at (134, 360) on xpath=//h5[contains(text(),'Elements')]
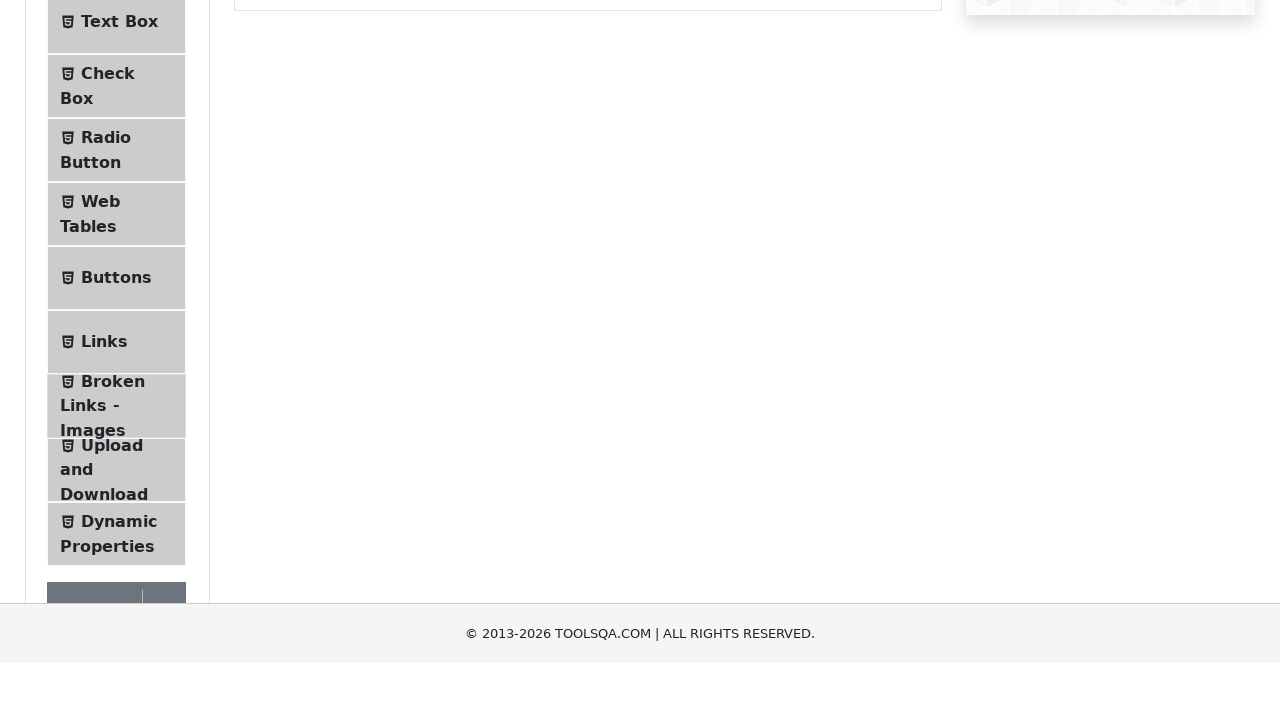

Clicked on Radio Button menu item at (106, 376) on xpath=//span[contains(text(),'Radio Button')]
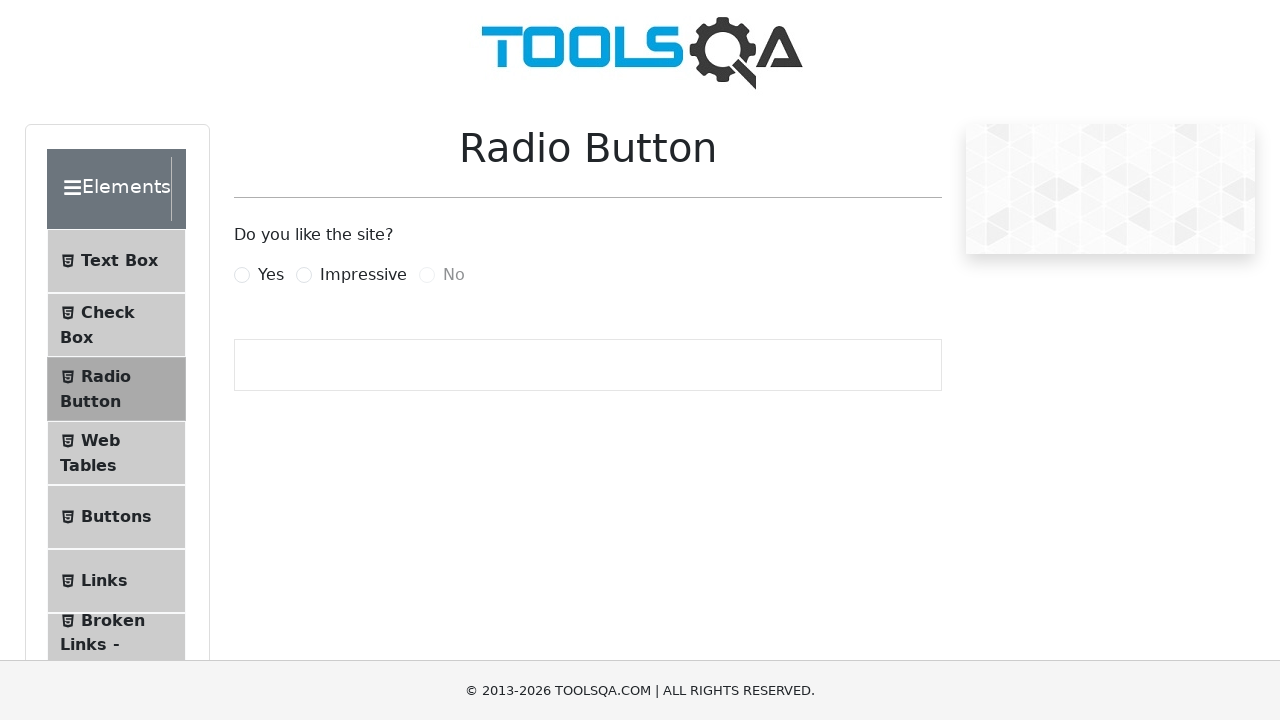

Clicked on Yes radio button at (271, 275) on xpath=//label[@for='yesRadio']
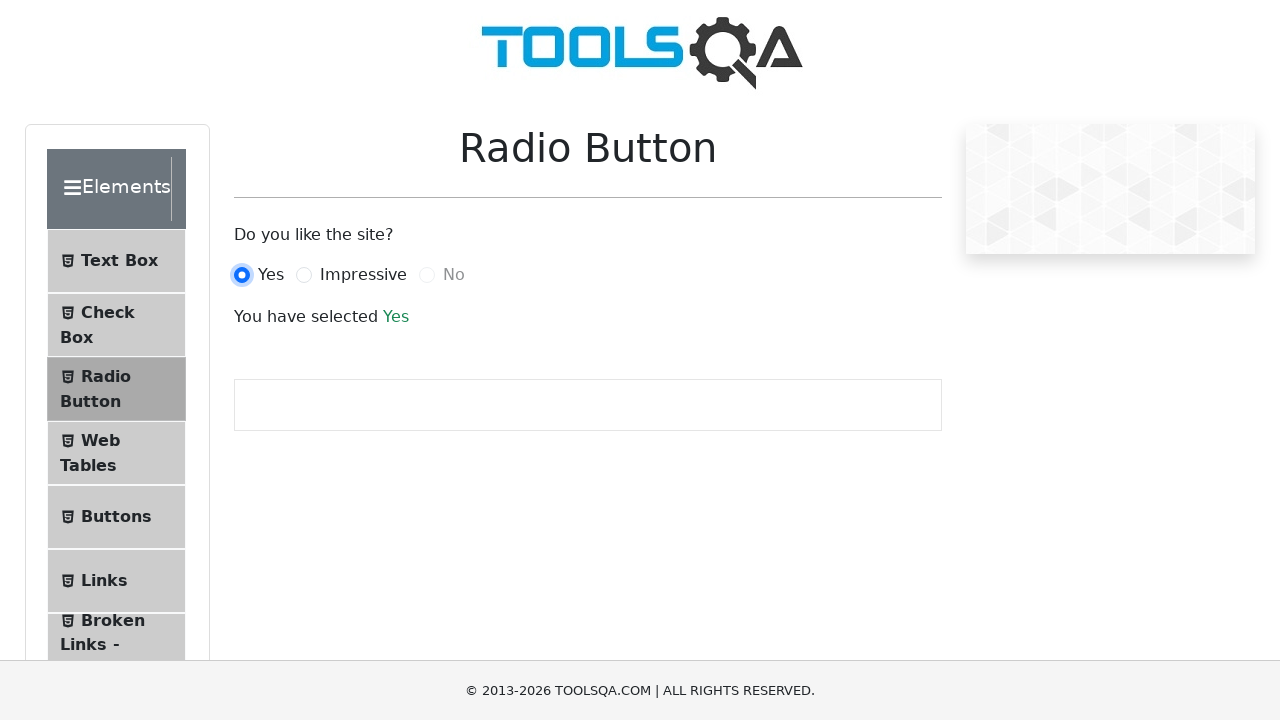

Selection message appeared after clicking Yes
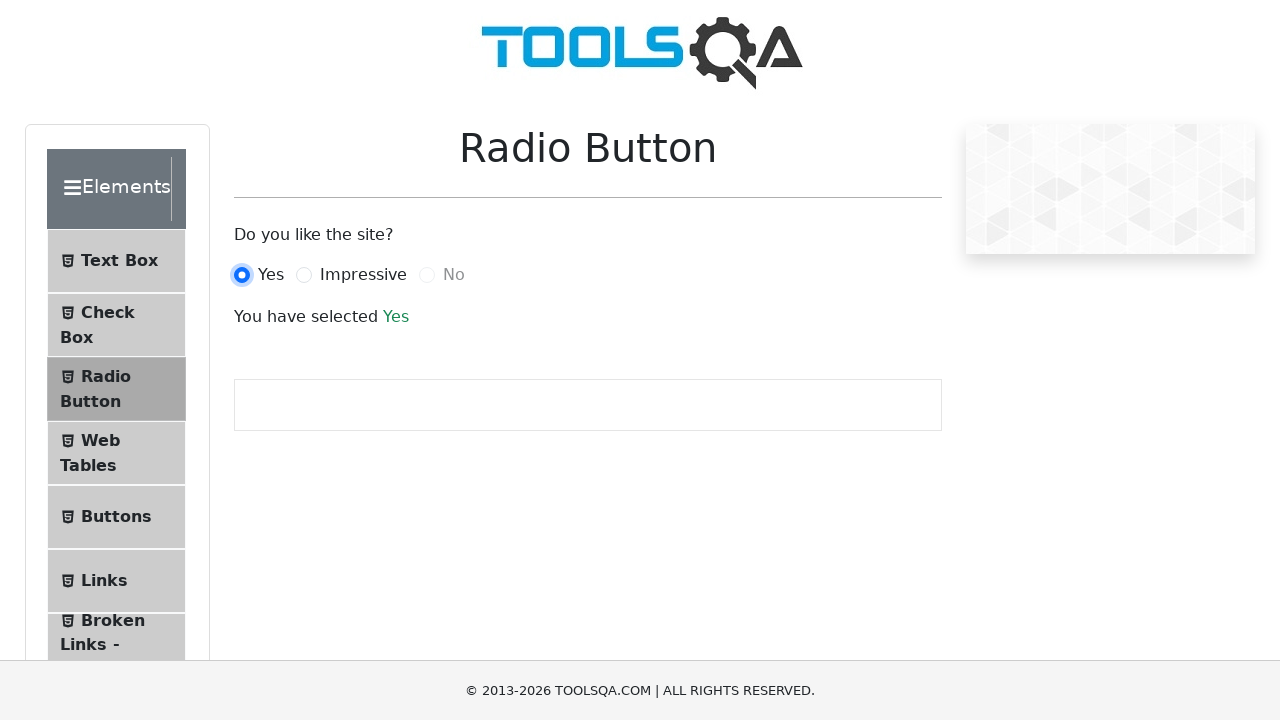

Verified Yes is selected
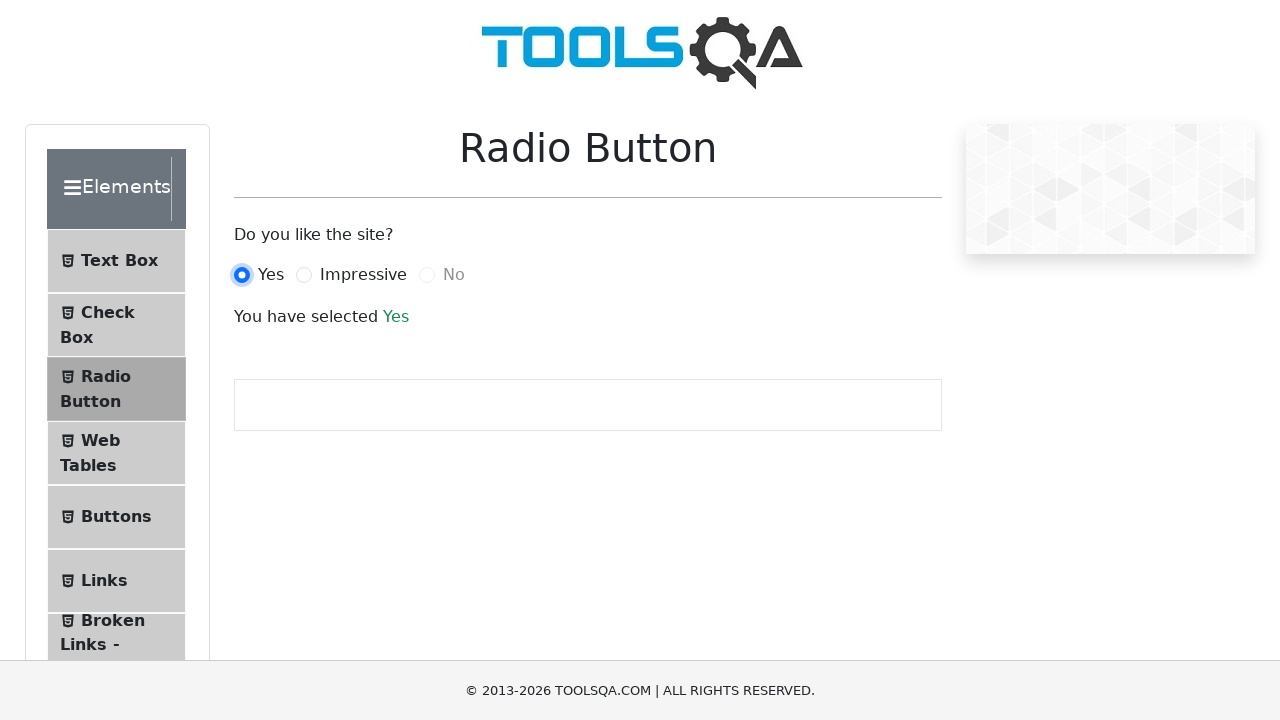

Clicked on Impressive radio button at (363, 275) on xpath=//label[@for='impressiveRadio']
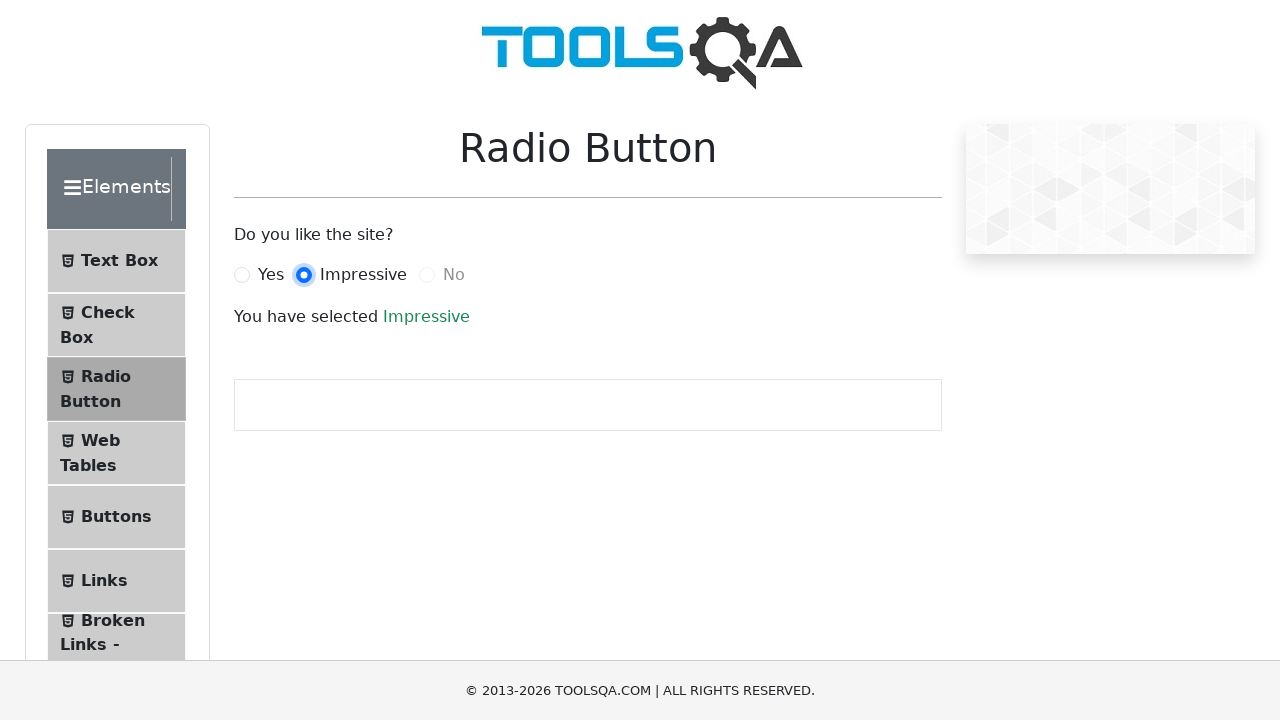

Verified Impressive is selected
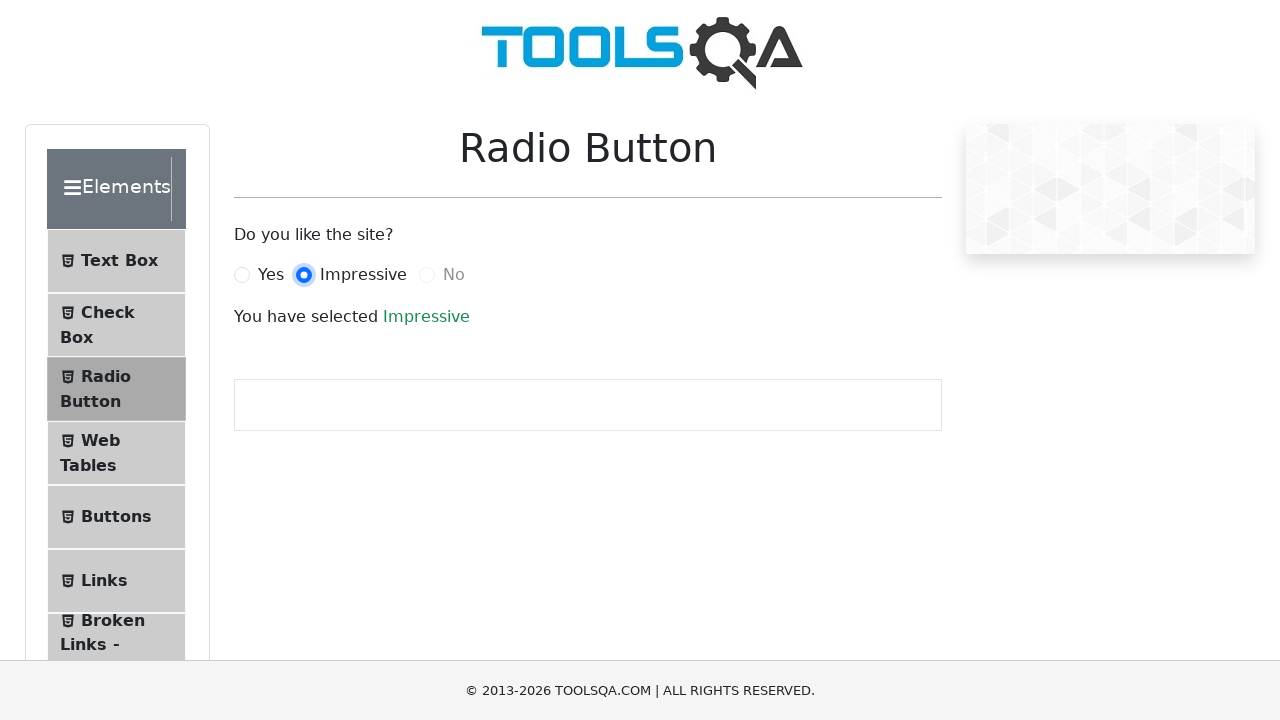

Located No radio button
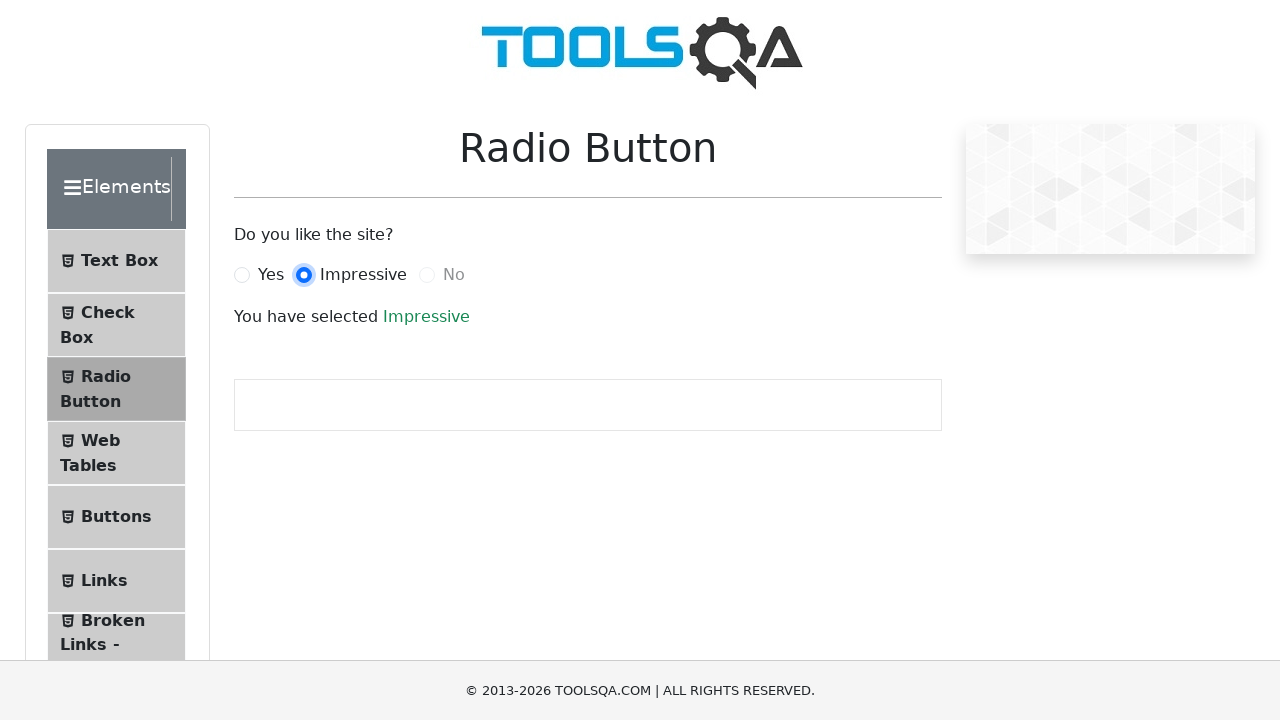

Checked if No radio button is enabled: False
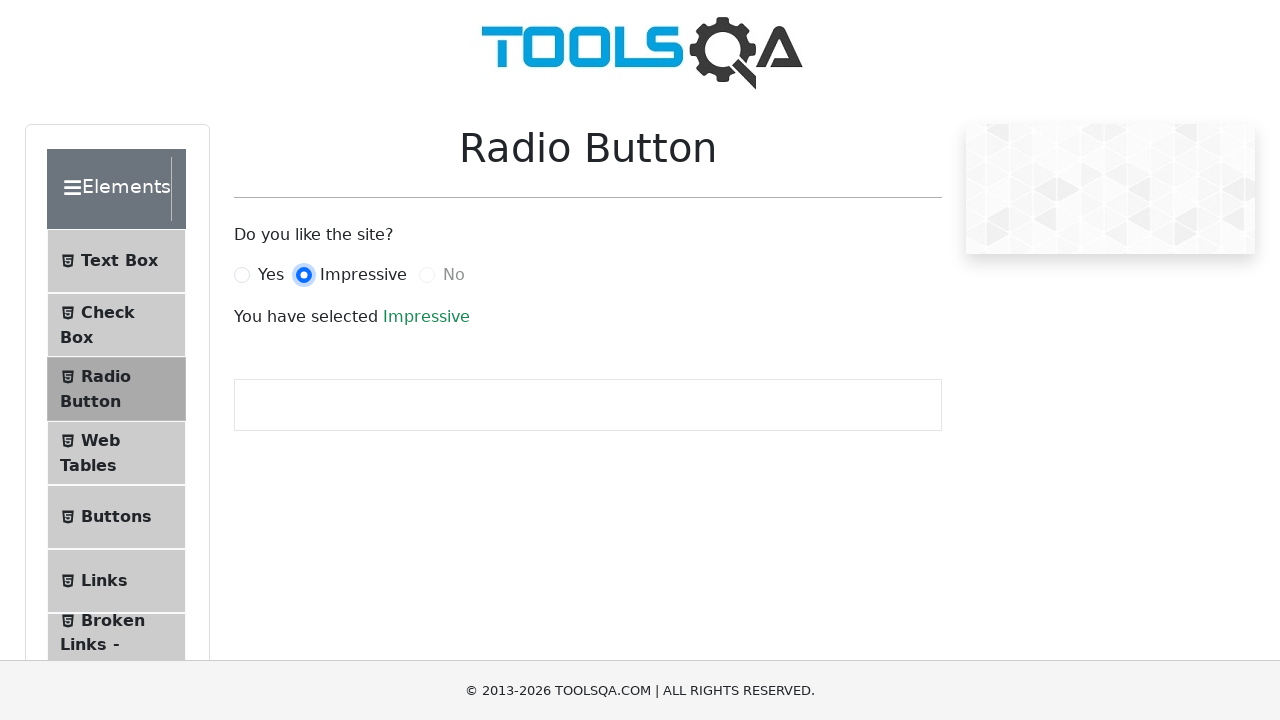

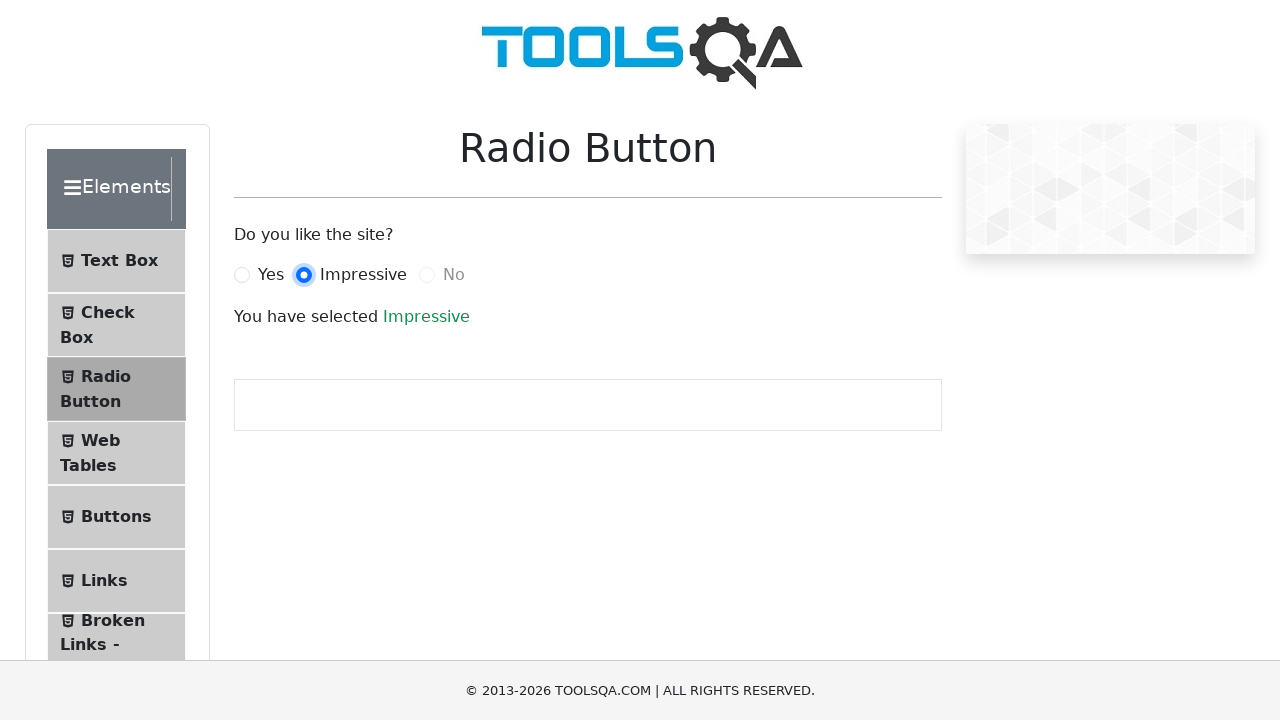